Navigates to a test page and clicks a button that triggers a console log, verifying console output is generated

Starting URL: https://www.selenium.dev/selenium/web/bidi/logEntryAdded.html

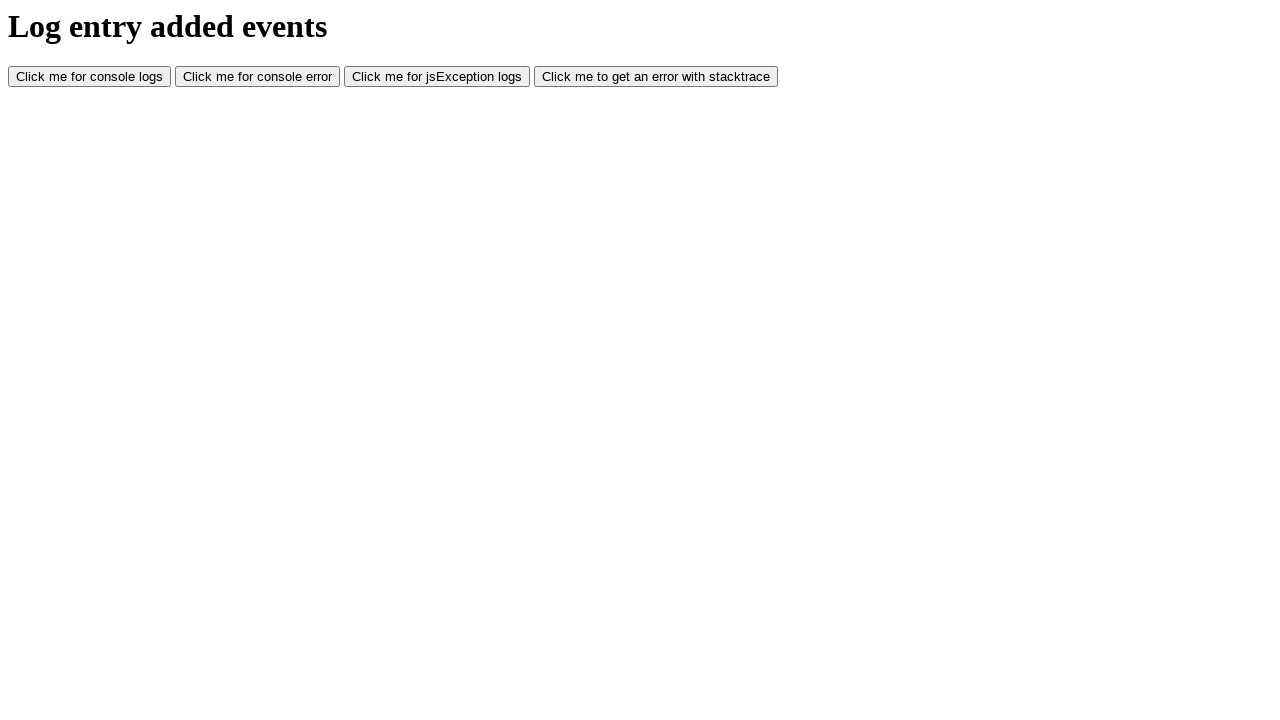

Set up console message listener
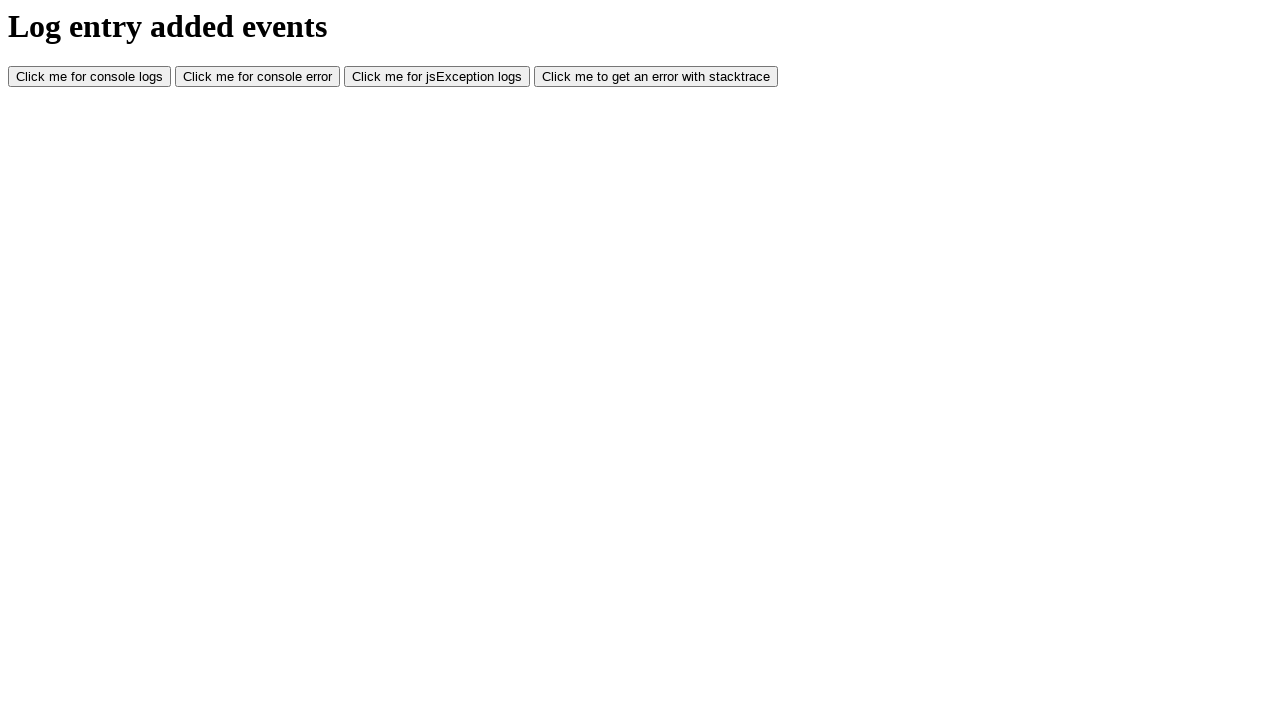

Waited for page to load (domcontentloaded)
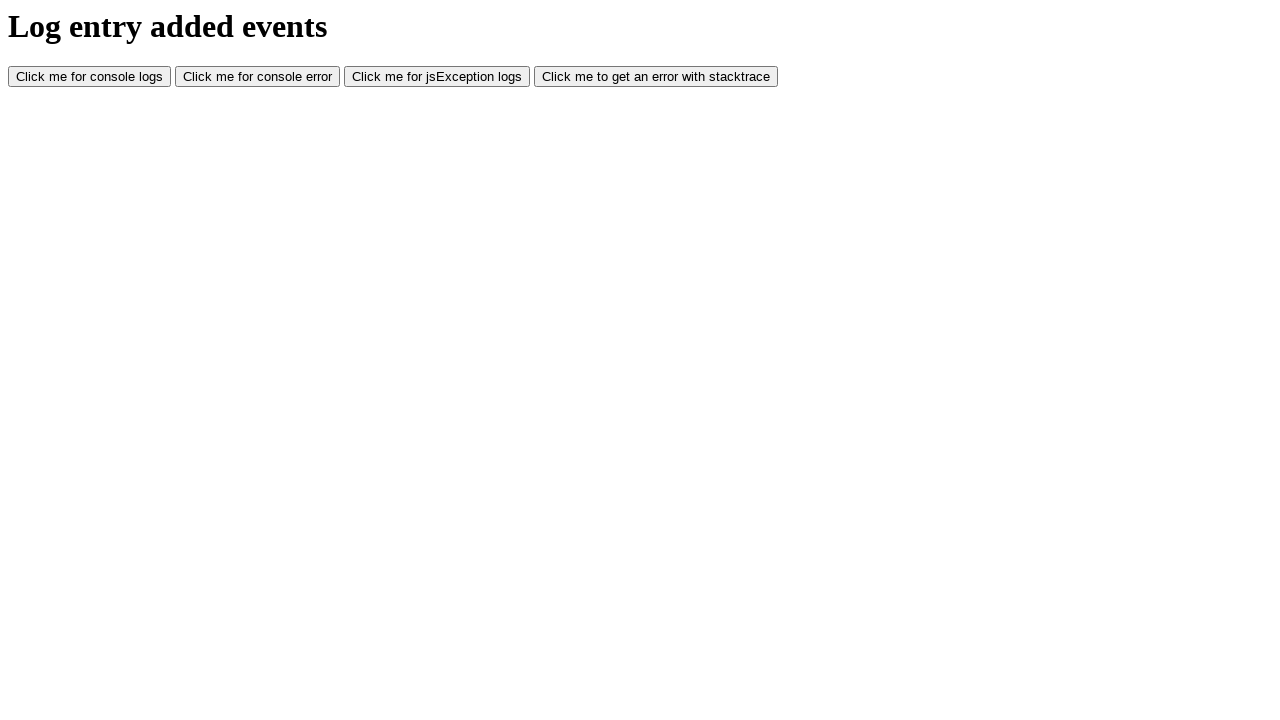

Clicked the button that triggers console log at (90, 77) on #consoleLog
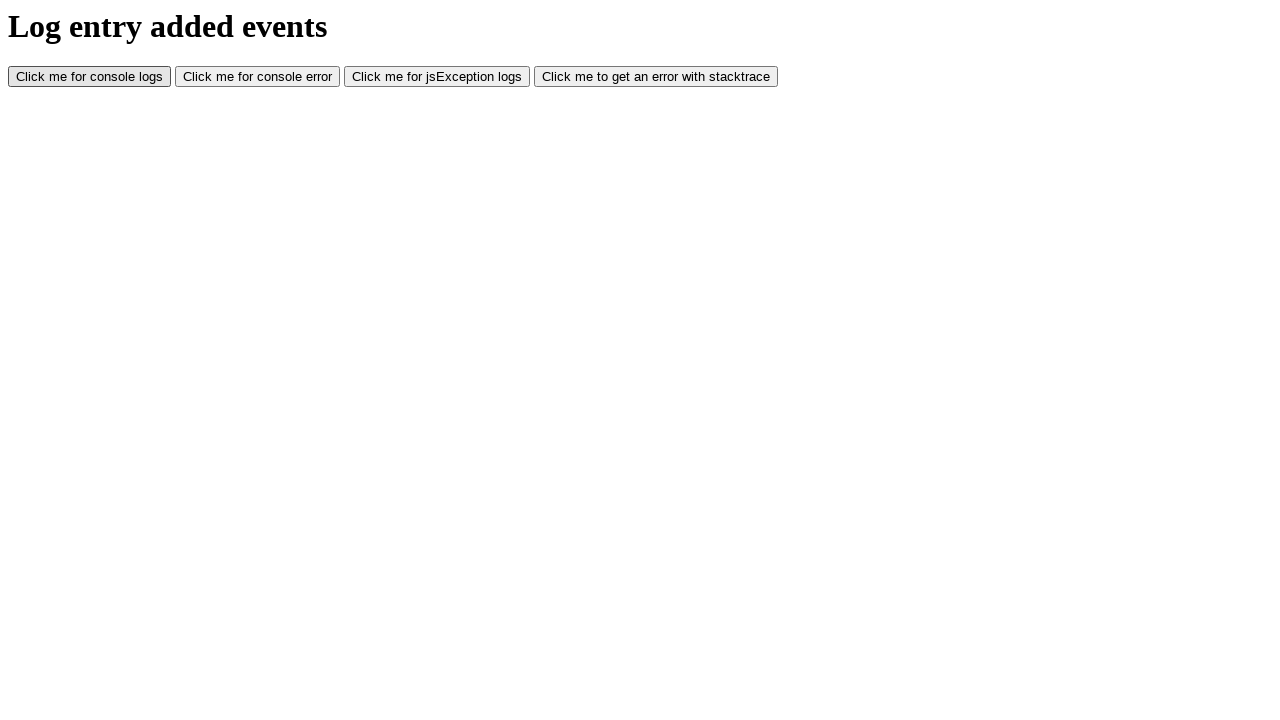

Waited 1000ms for console message to be captured
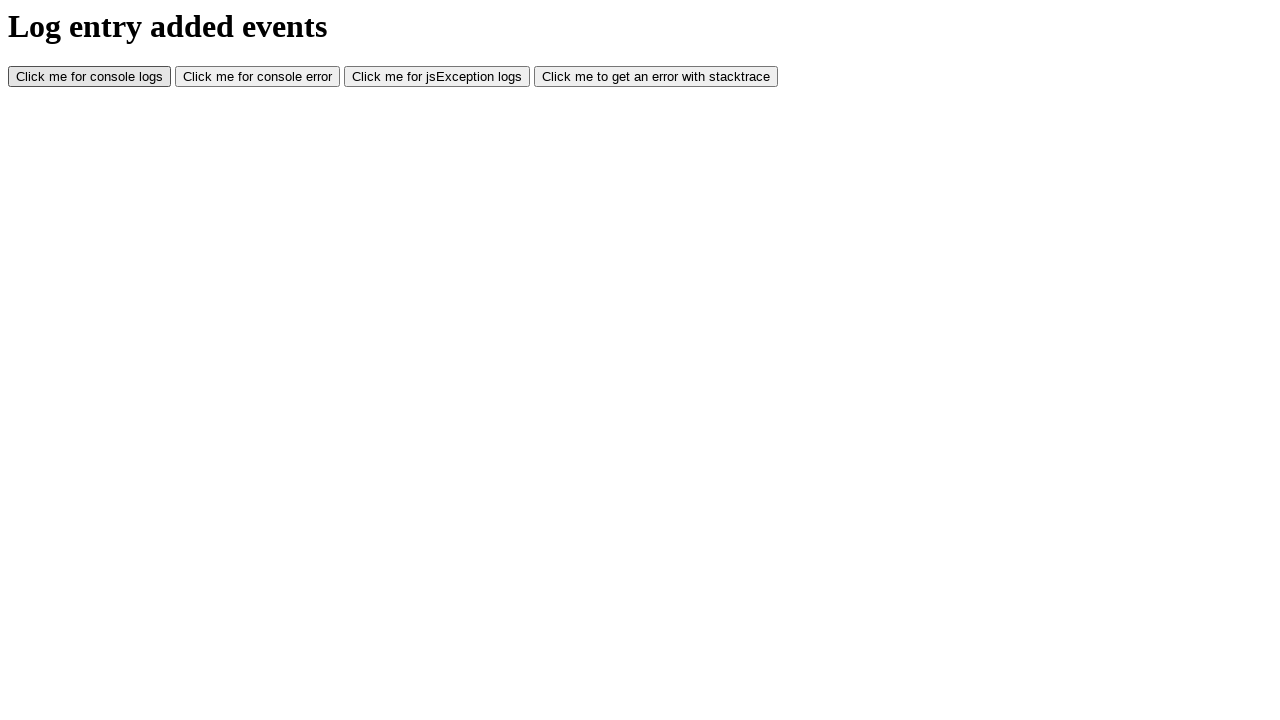

Verified that 'Hello, world!' was logged to console
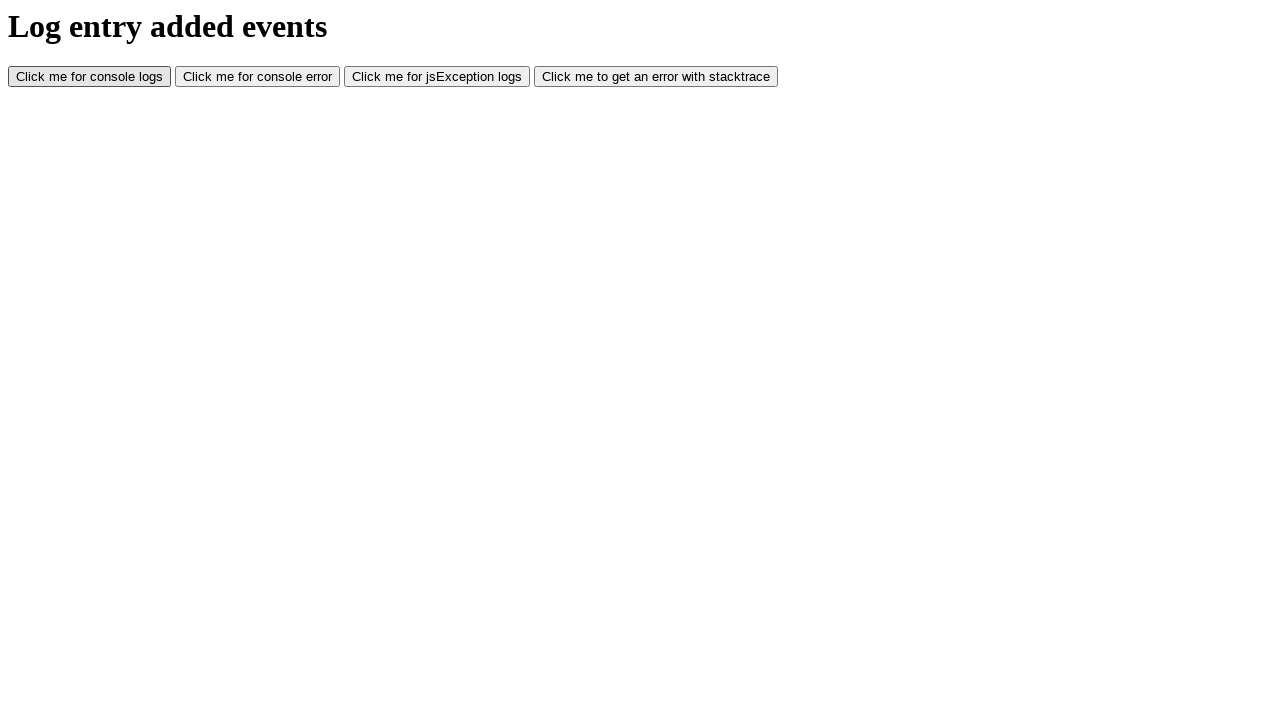

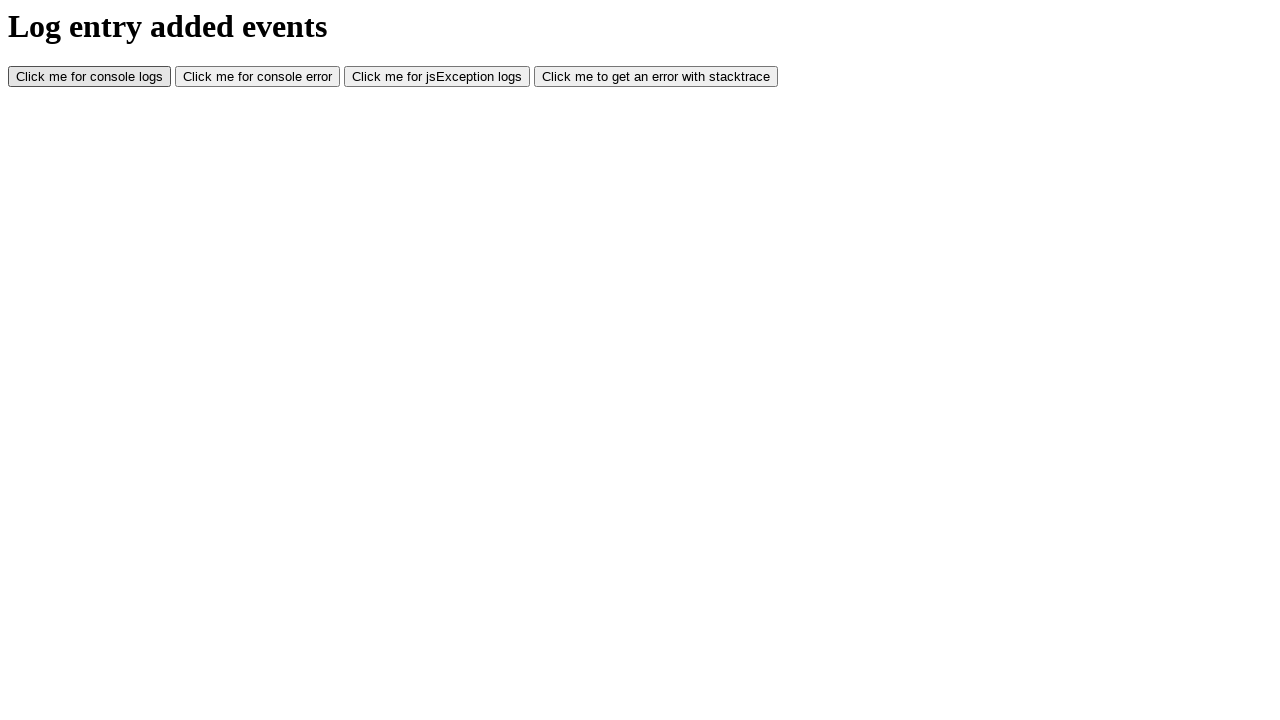